Tests the normal input field by filling it with text and verifying the displayed value updates correctly

Starting URL: https://test-with-me-app.vercel.app/learning/web-elements/elements/input

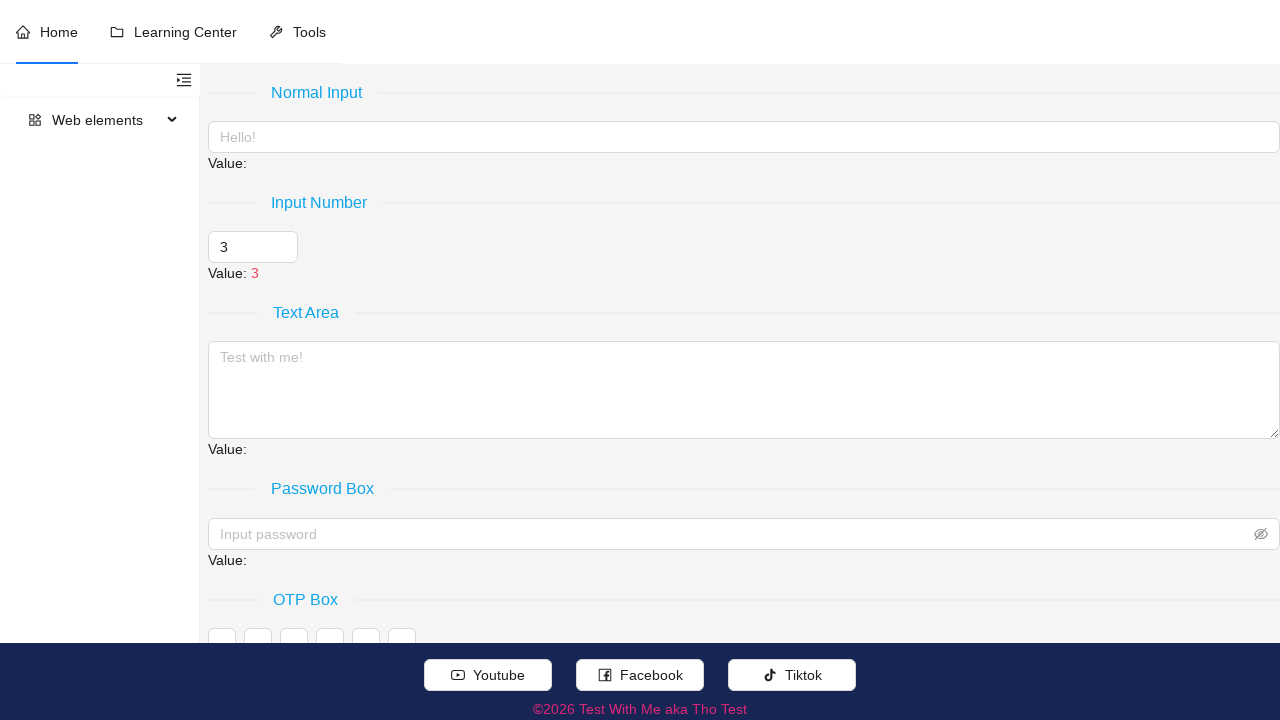

Filled normal input field with 'Banana' on //input[normalize-space(@placeholder)="Hello!"]
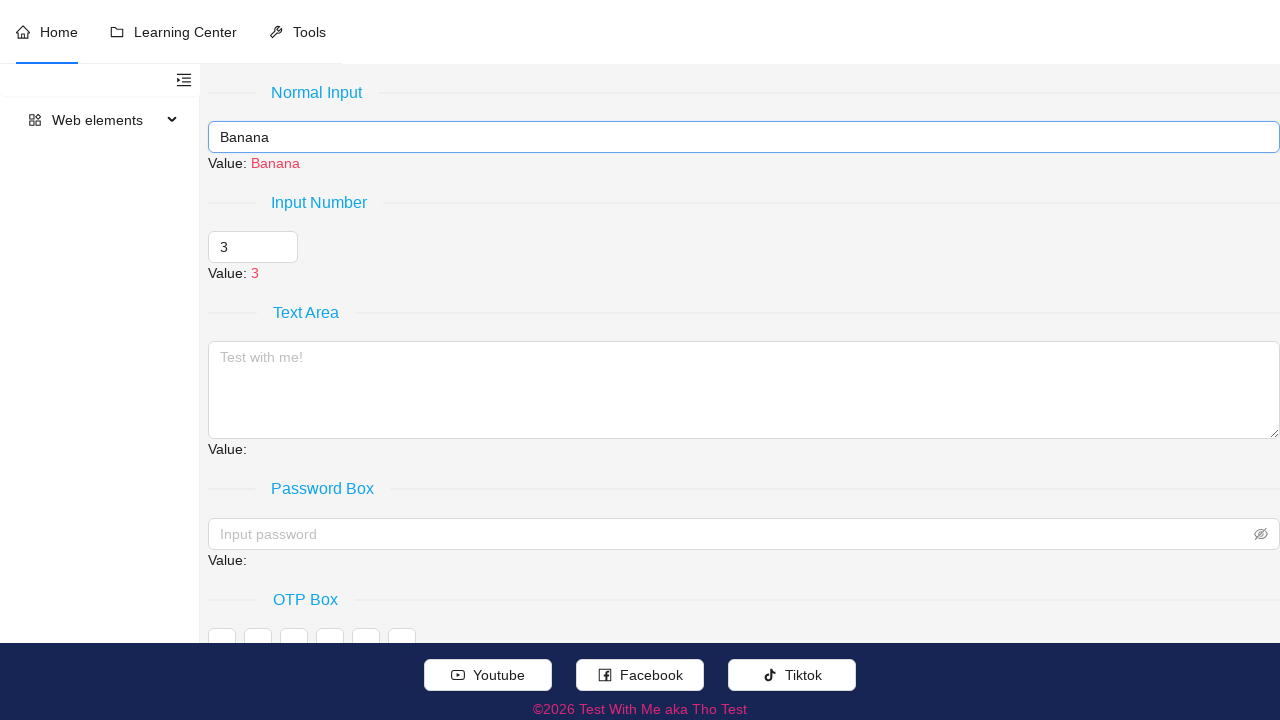

Verified that the input value updated correctly
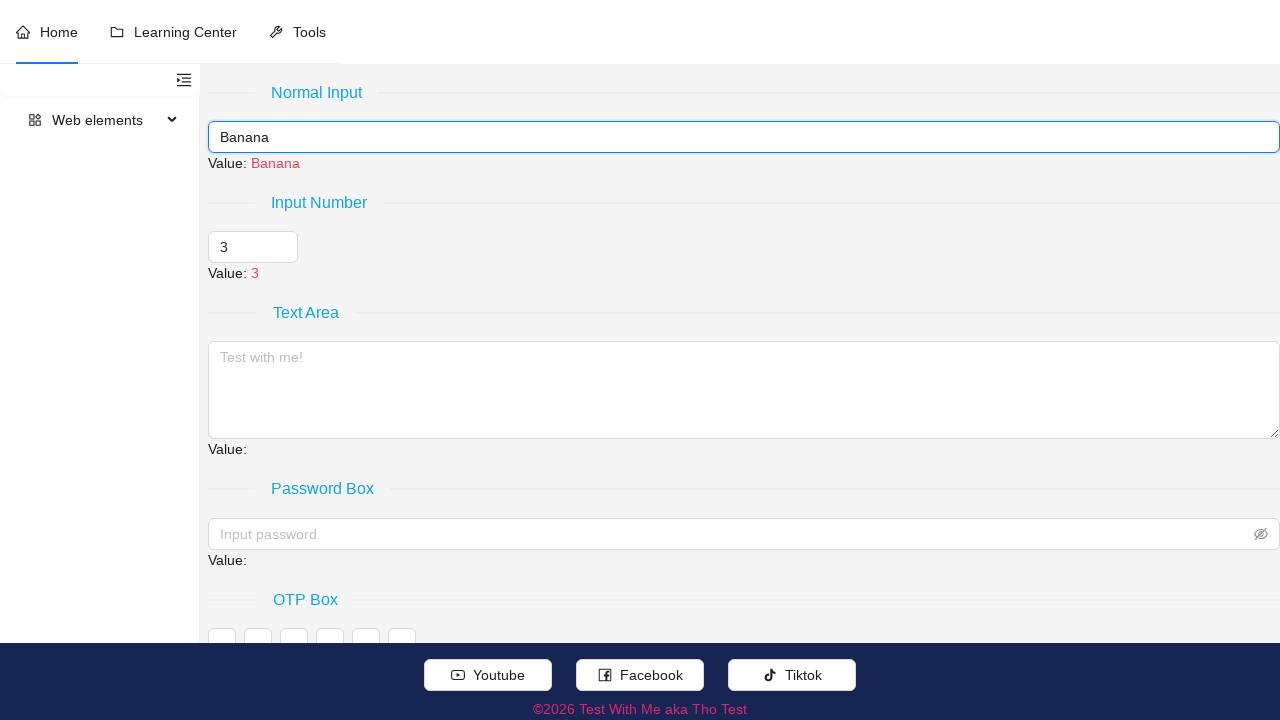

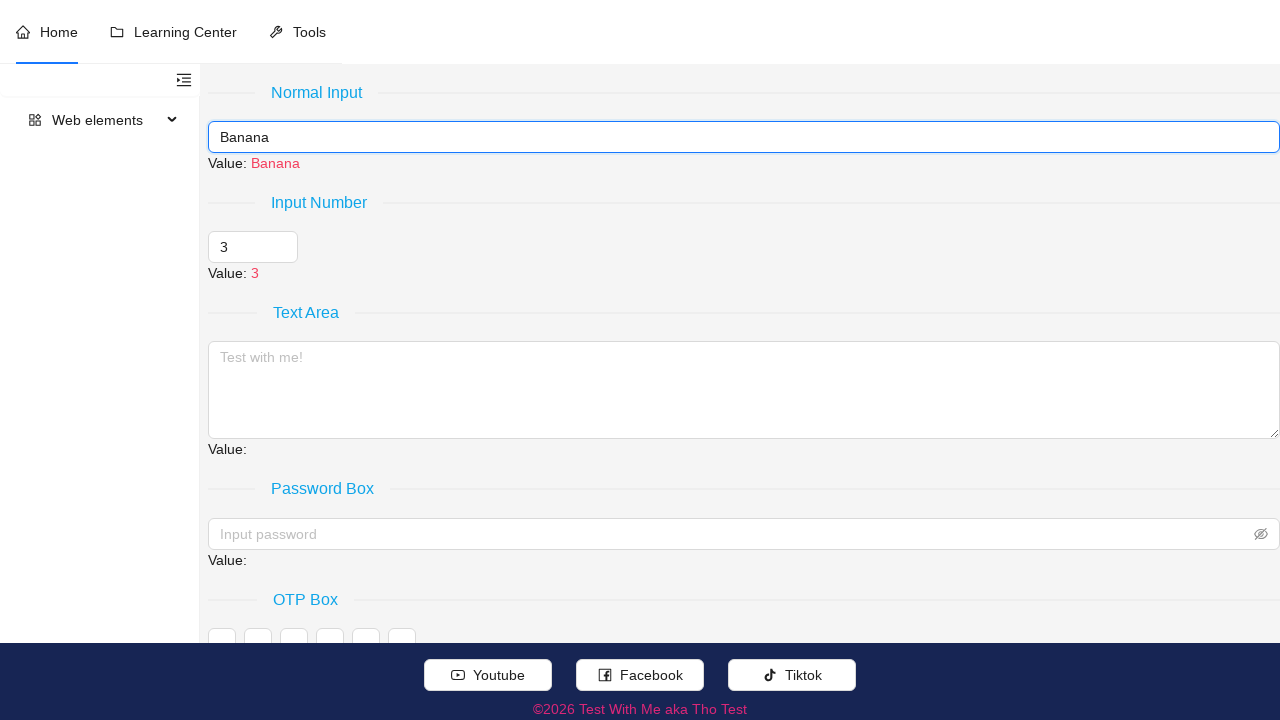